Automates downloading geographic data from GEBCO by specifying coordinate boundaries (north, south, east, west), adding the selection to basket, and initiating the download

Starting URL: https://download.gebco.net/

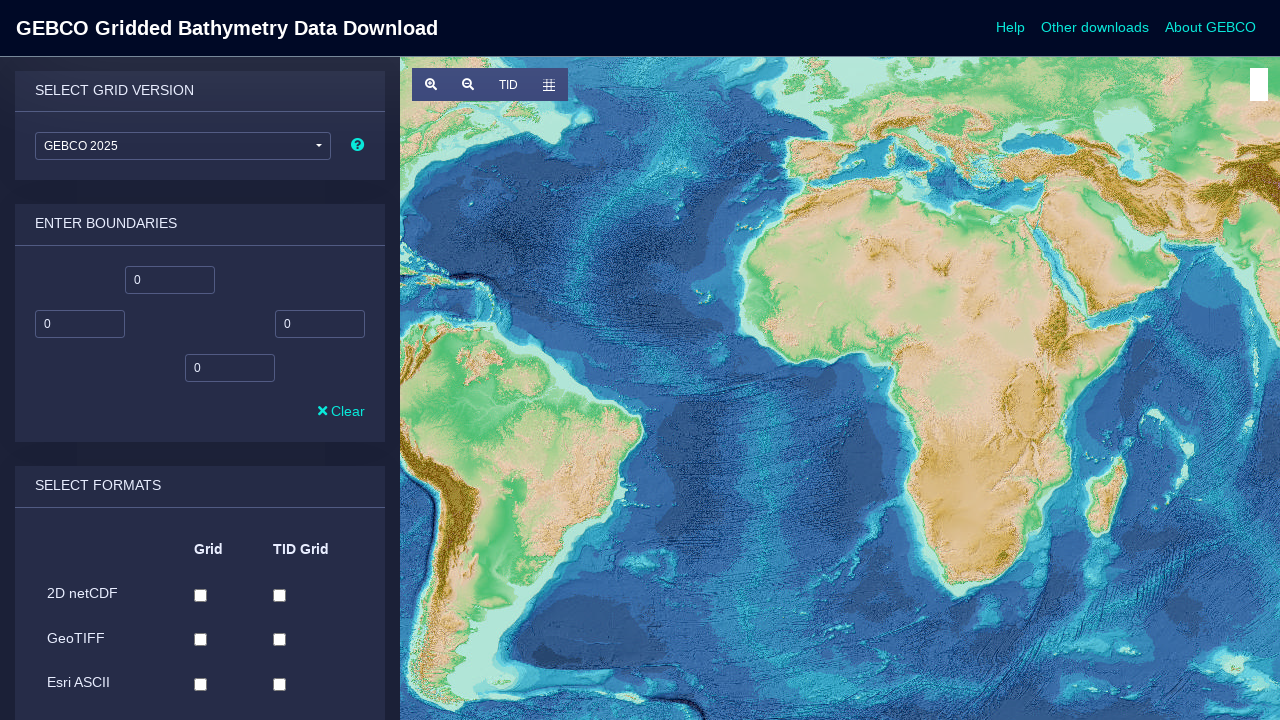

Filled North coordinate with value 12 on //*[@id="coordinates-card"]/div[2]/div[1]/div[1]/div/input
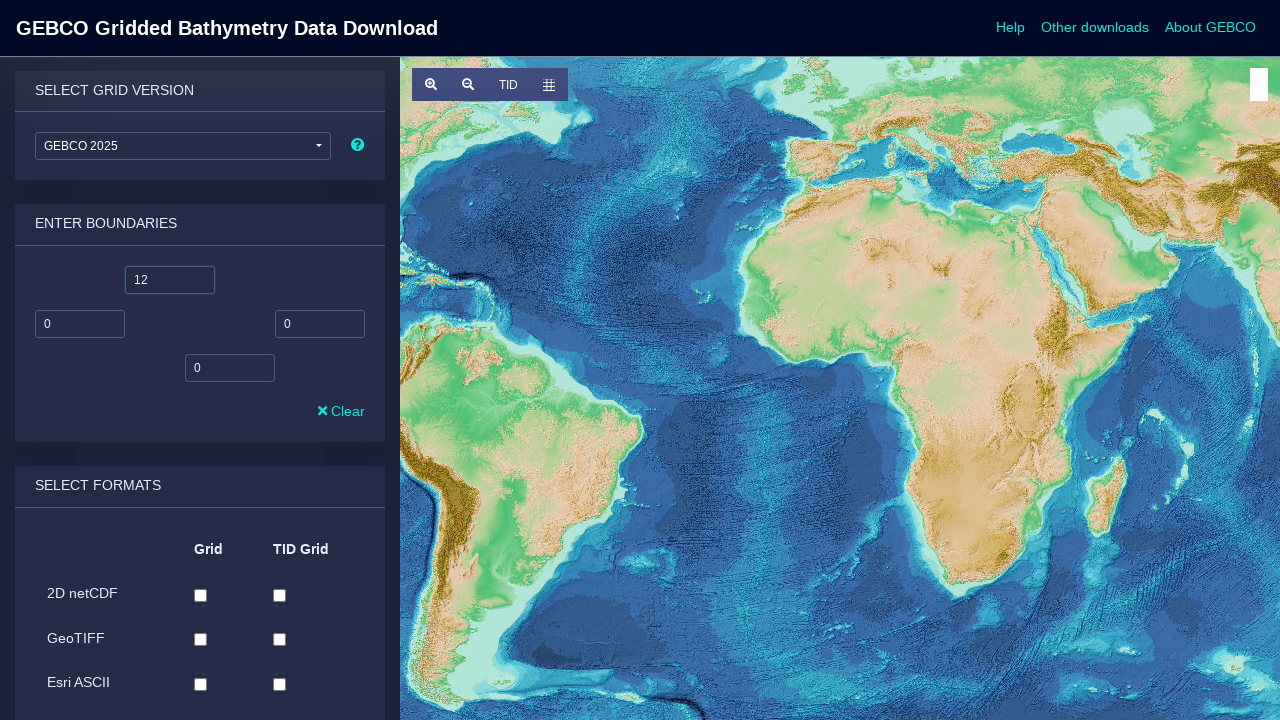

Filled South coordinate with value -10 on //*[@id="coordinates-card"]/div[2]/div[3]/div[2]/div/input
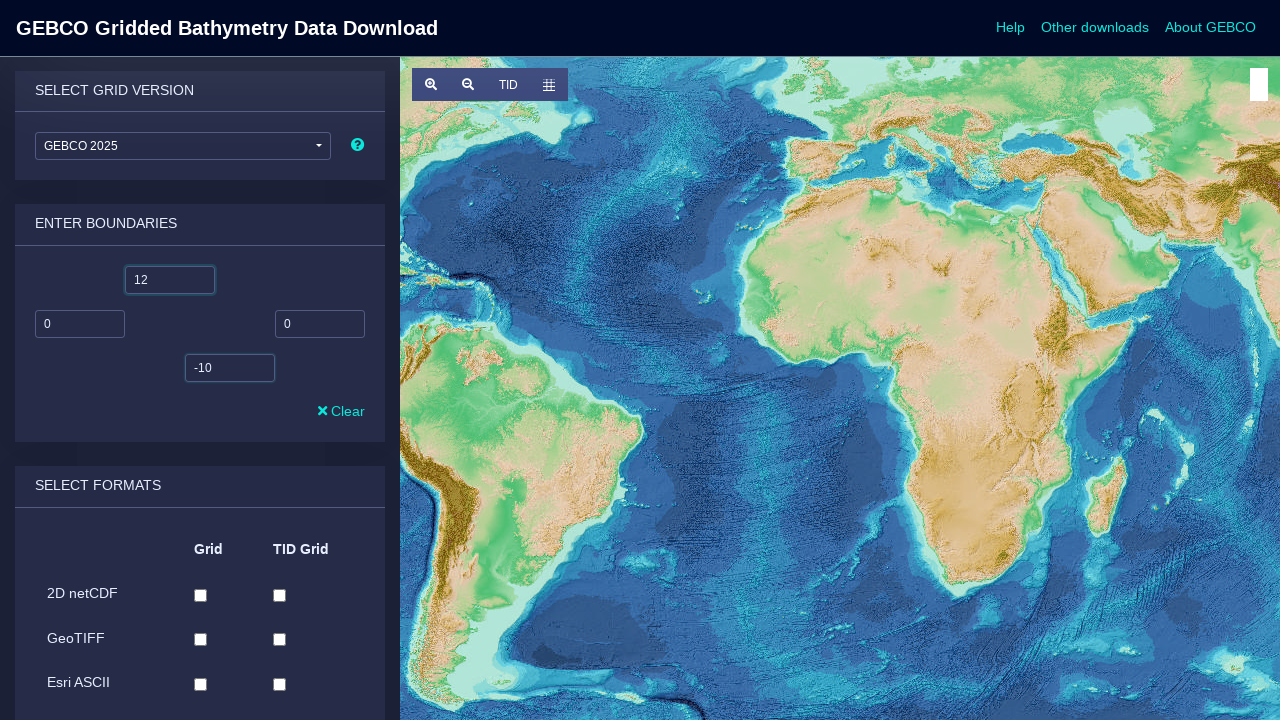

Filled East coordinate with value -10 on //*[@id="coordinates-card"]/div[2]/div[2]/div[1]/div/input
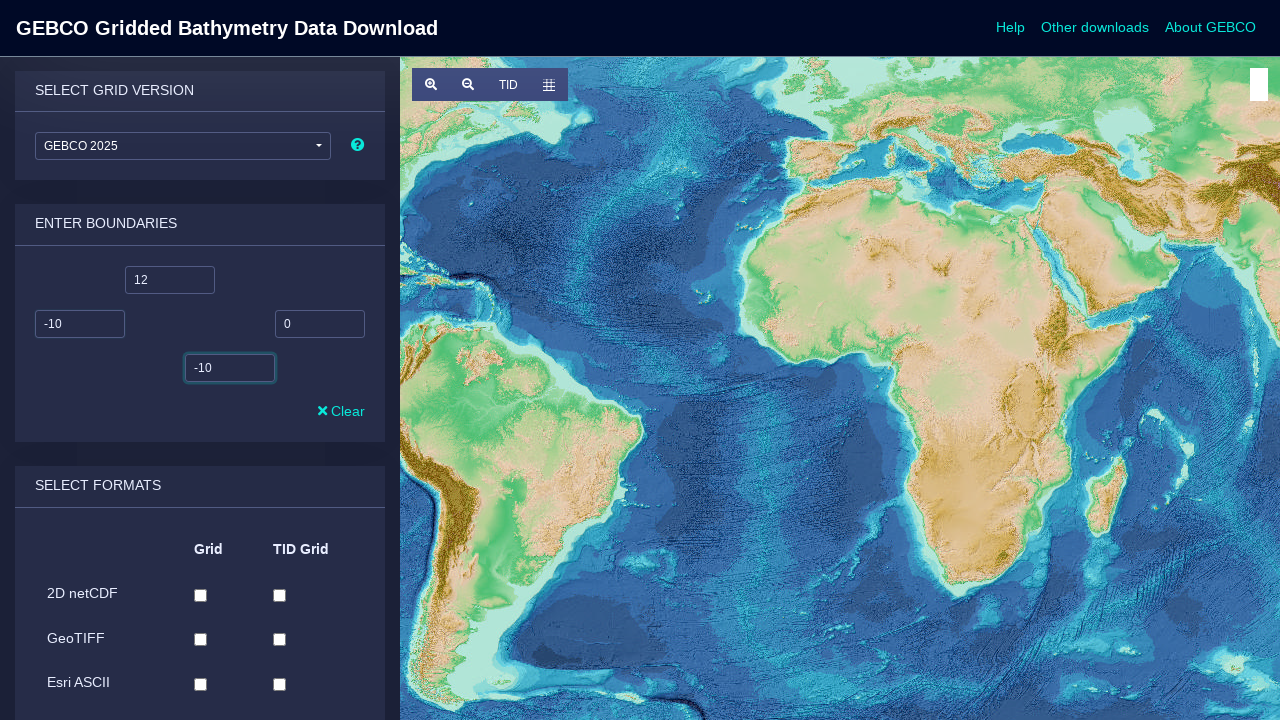

Filled West coordinate with value -1 on //*[@id="coordinates-card"]/div[2]/div[2]/div[3]/div/input
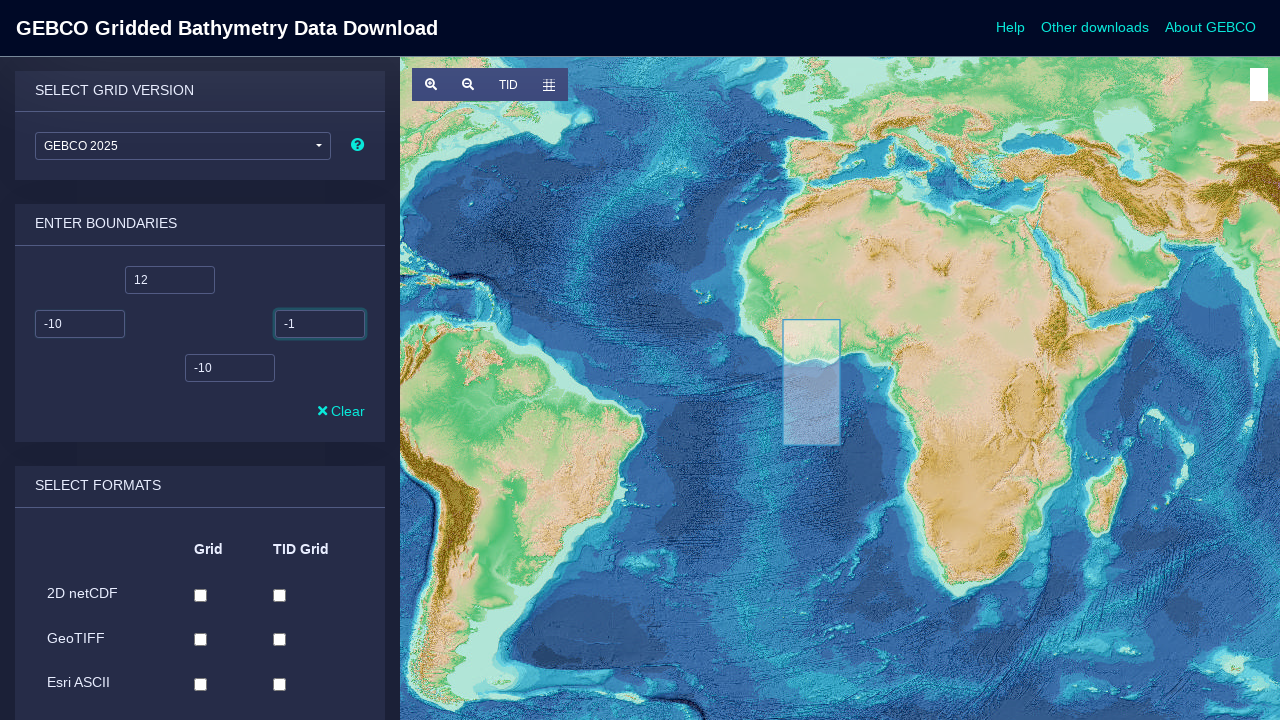

Checked the grid checkbox at (200, 595) on xpath=//*[@id="gridCheck"]
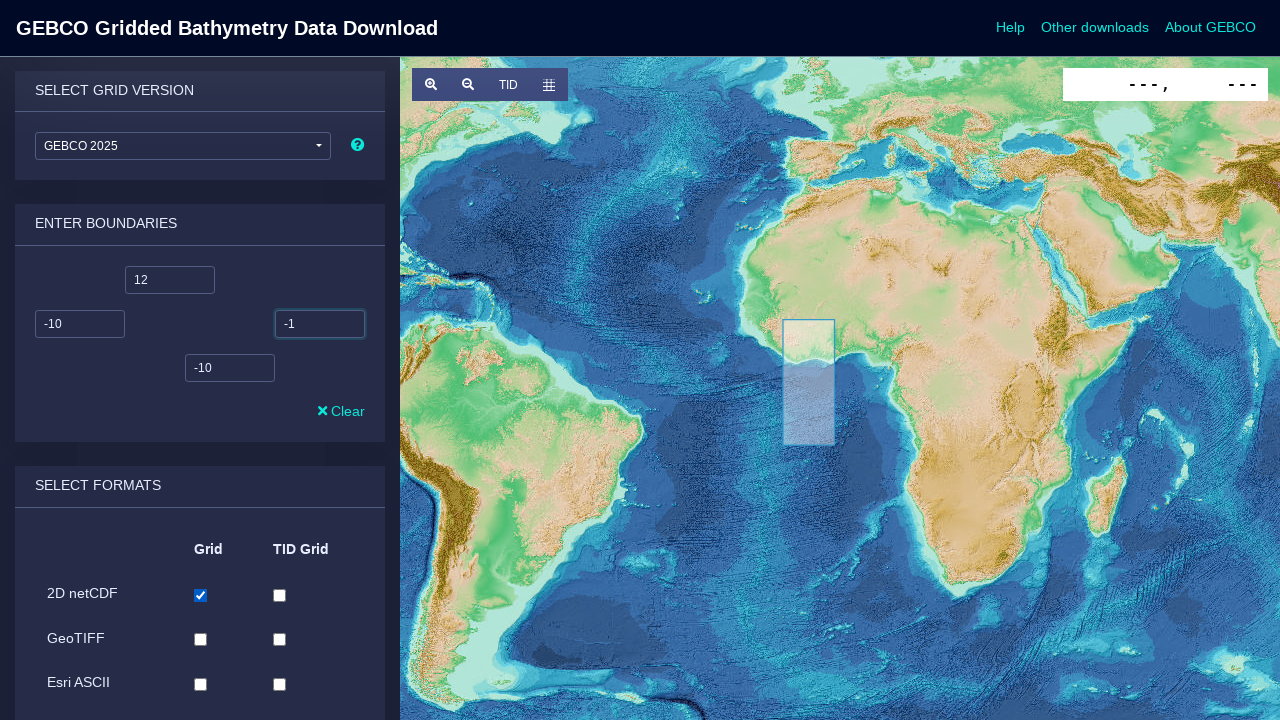

Clicked button to add geographic selection to basket at (195, 653) on xpath=//*[@id="sidebar-add-to-basket"]
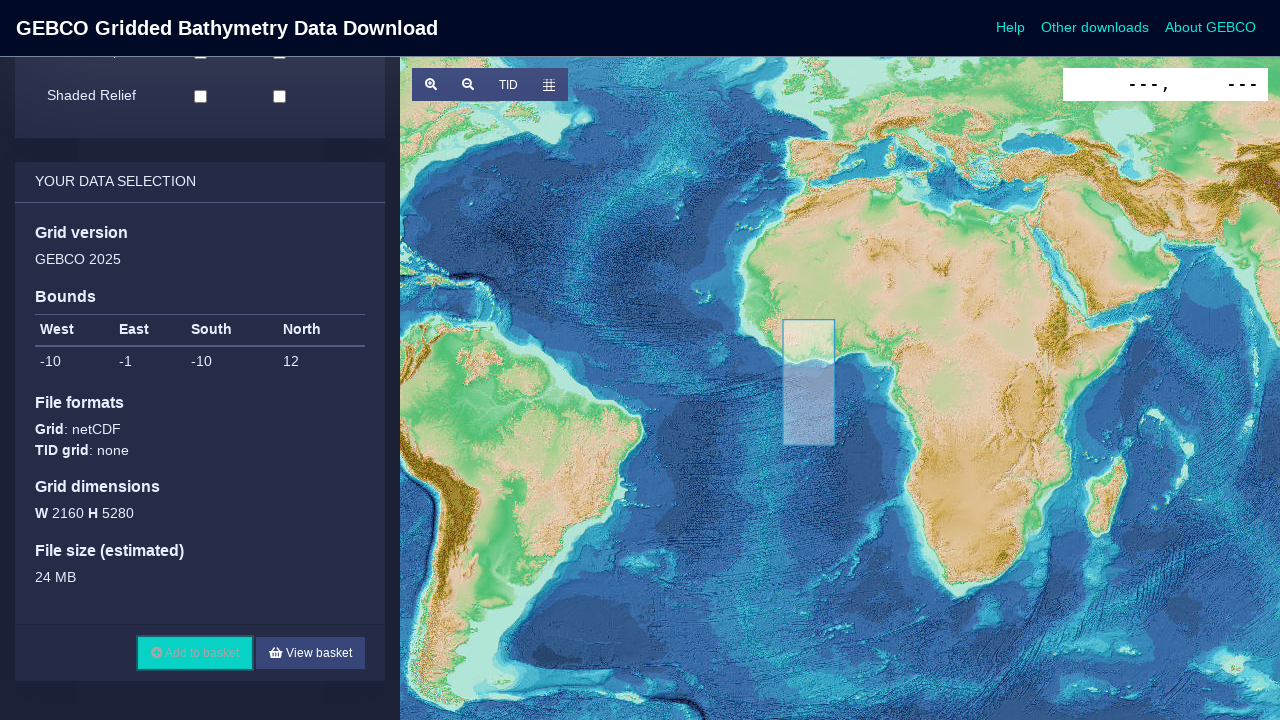

Waited for basket to update
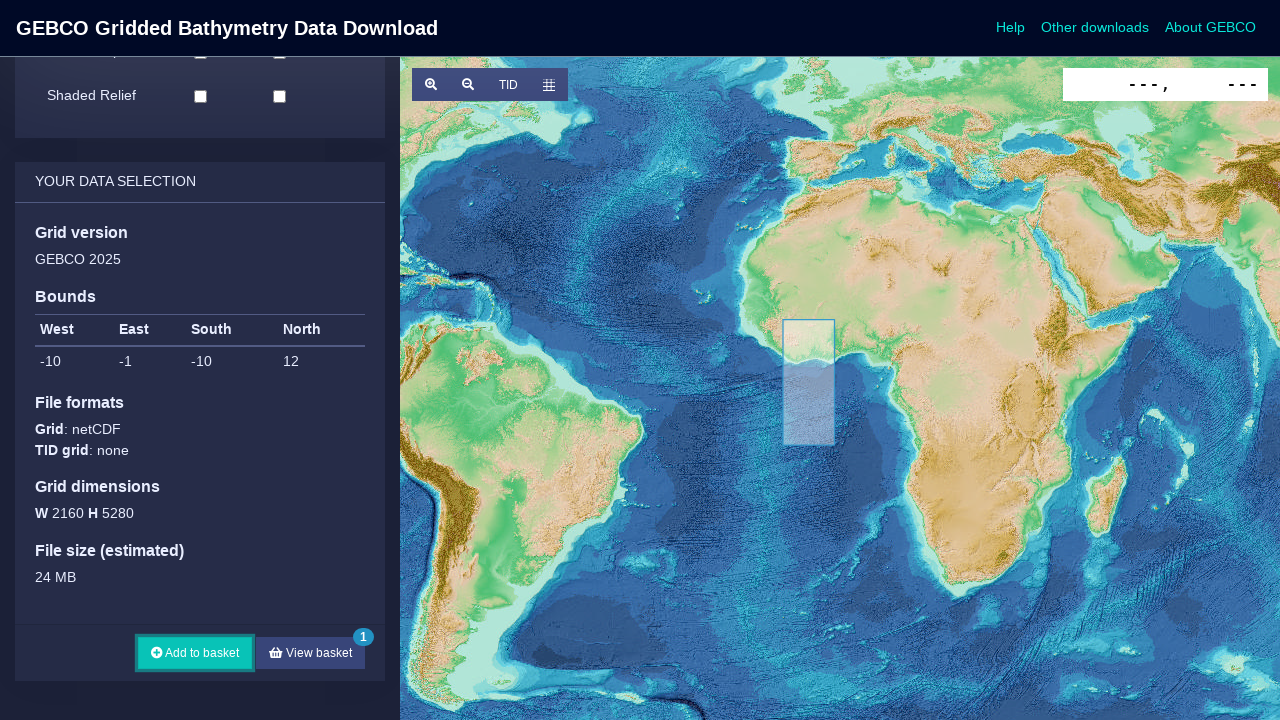

Clicked button to view basket at (310, 653) on xpath=//*[@id="data-selection-card"]/div[3]/button[2]
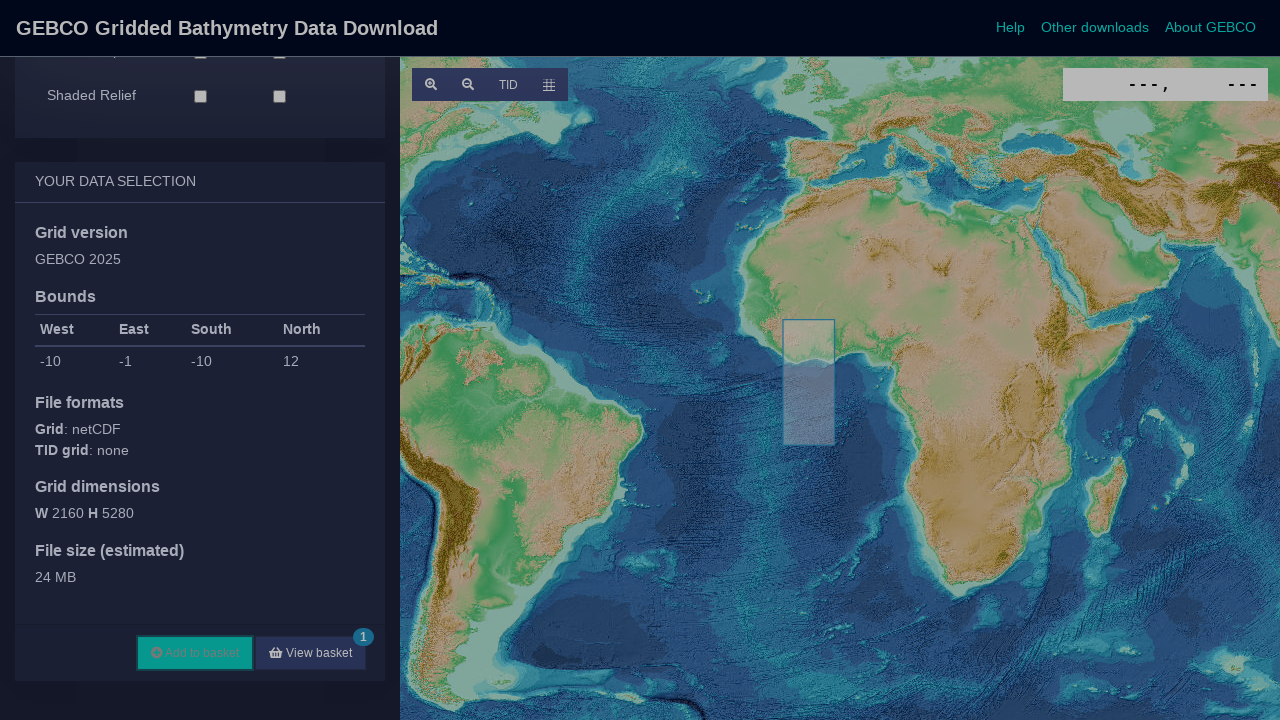

Waited for basket view to load
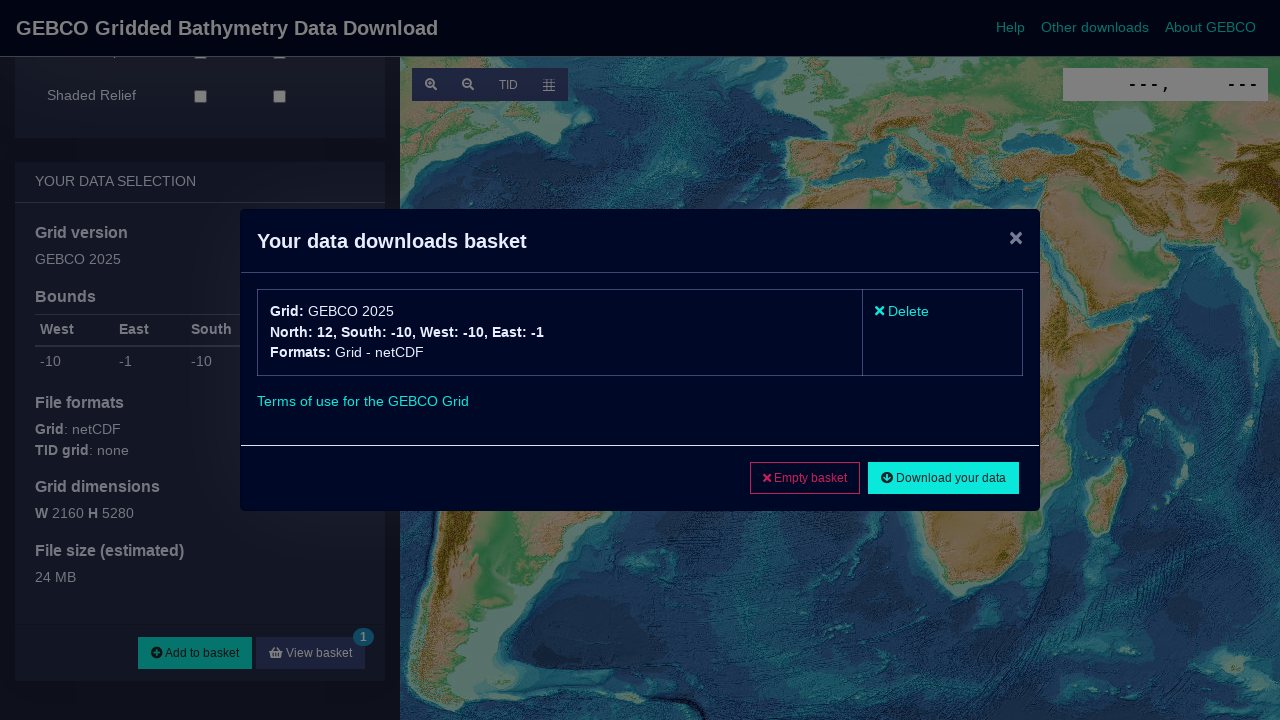

Clicked download button to initiate geographic data download at (944, 478) on xpath=//*[@id="basket-download-button"]
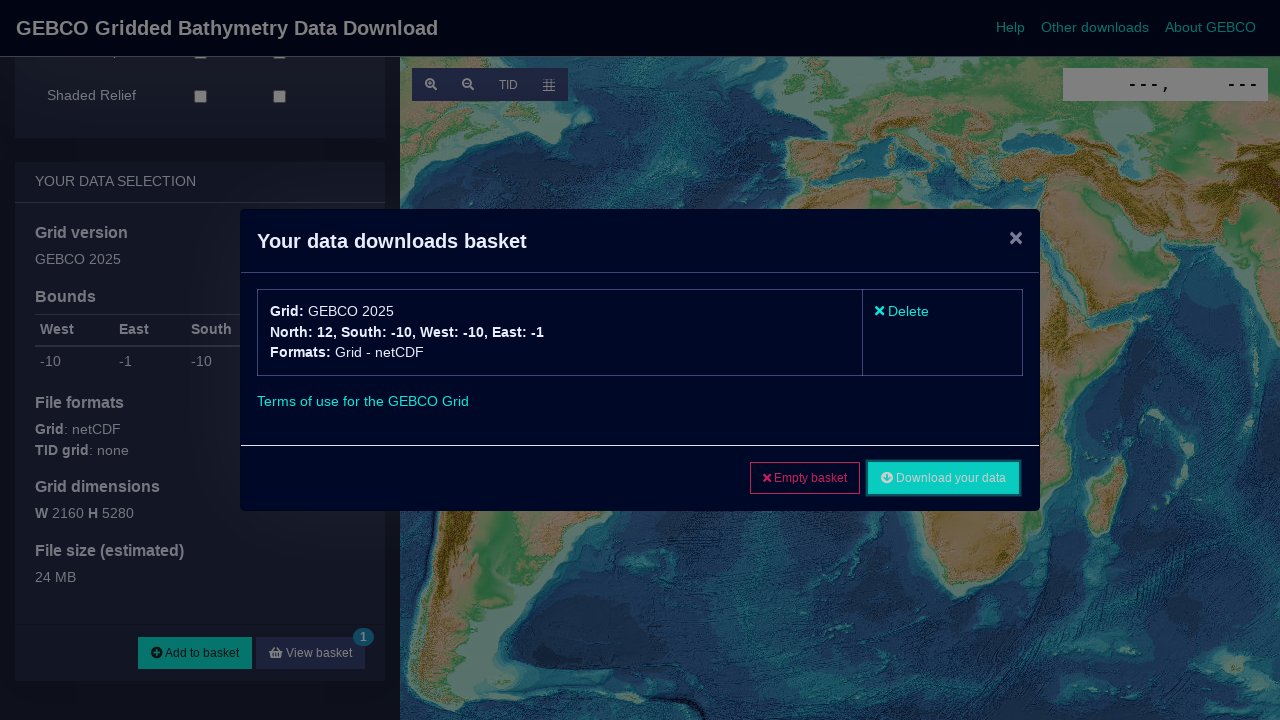

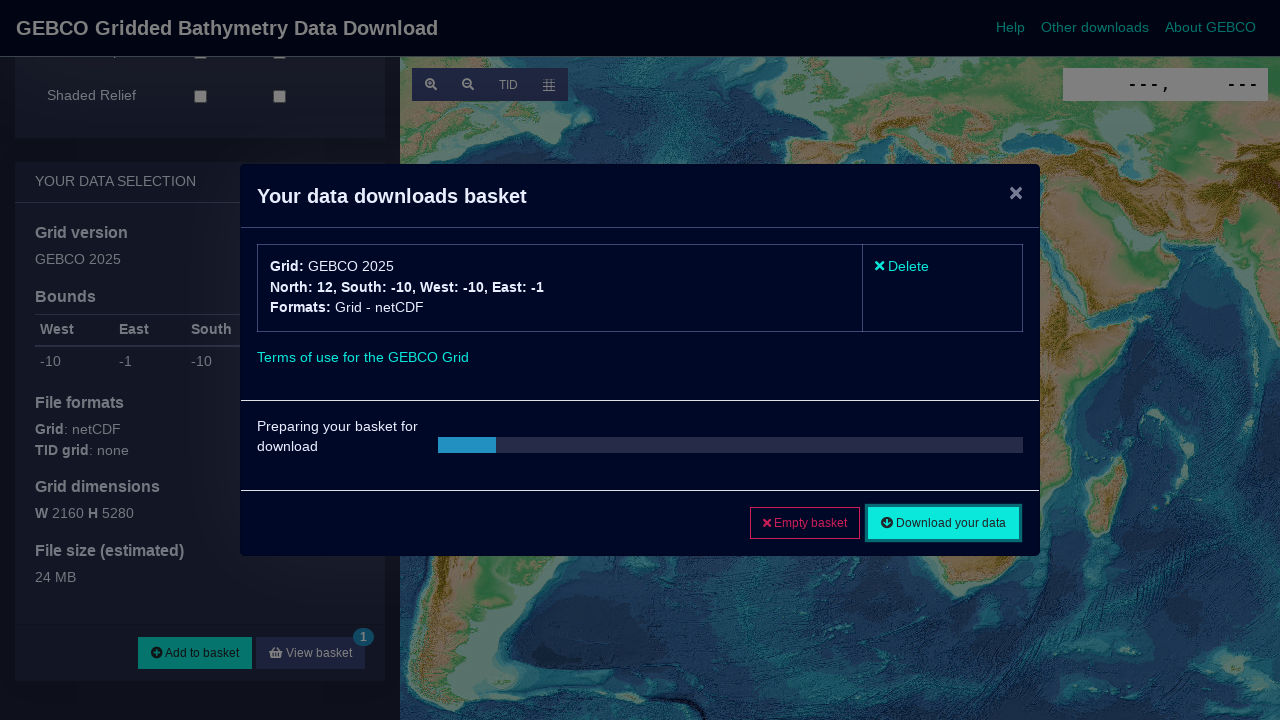